Navigates to apartments.com listing page for a specific city with 1-bedroom filter and waits for the apartment listings to load

Starting URL: https://www.apartments.com/ames-ia/max-1-bedrooms/

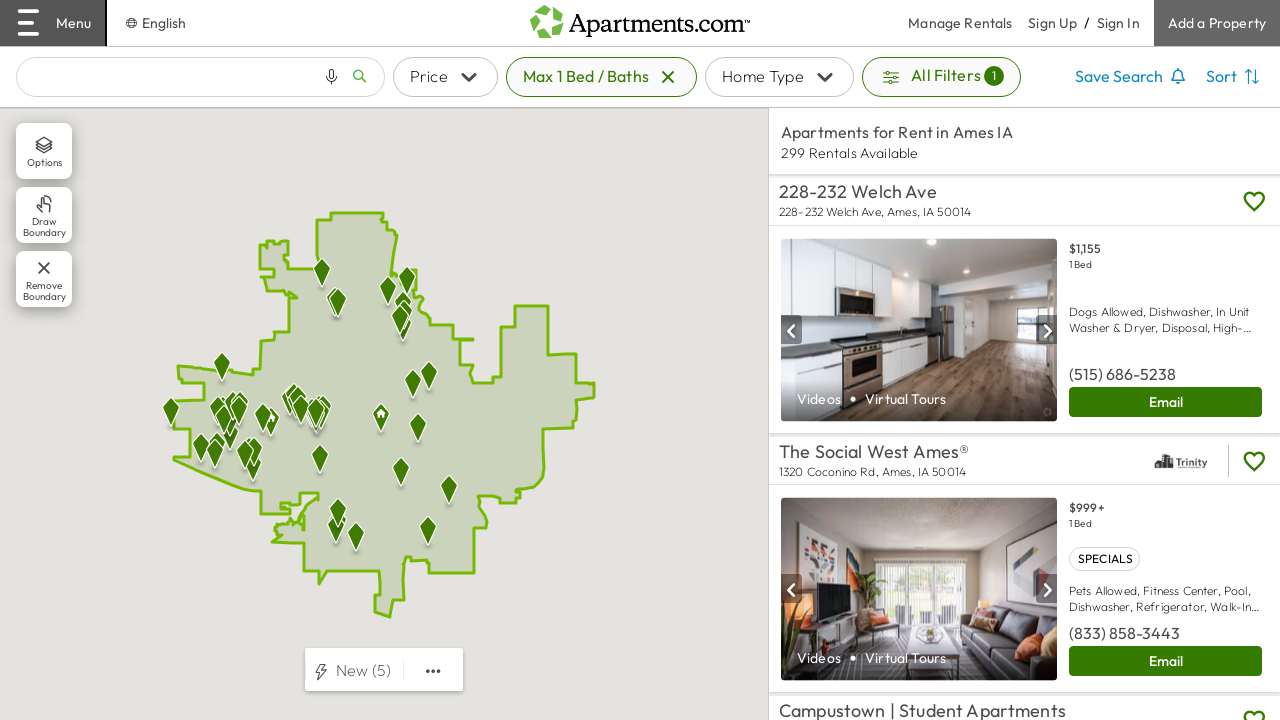

Navigated to apartments.com listing page for Ames, IA with max 1-bedroom filter
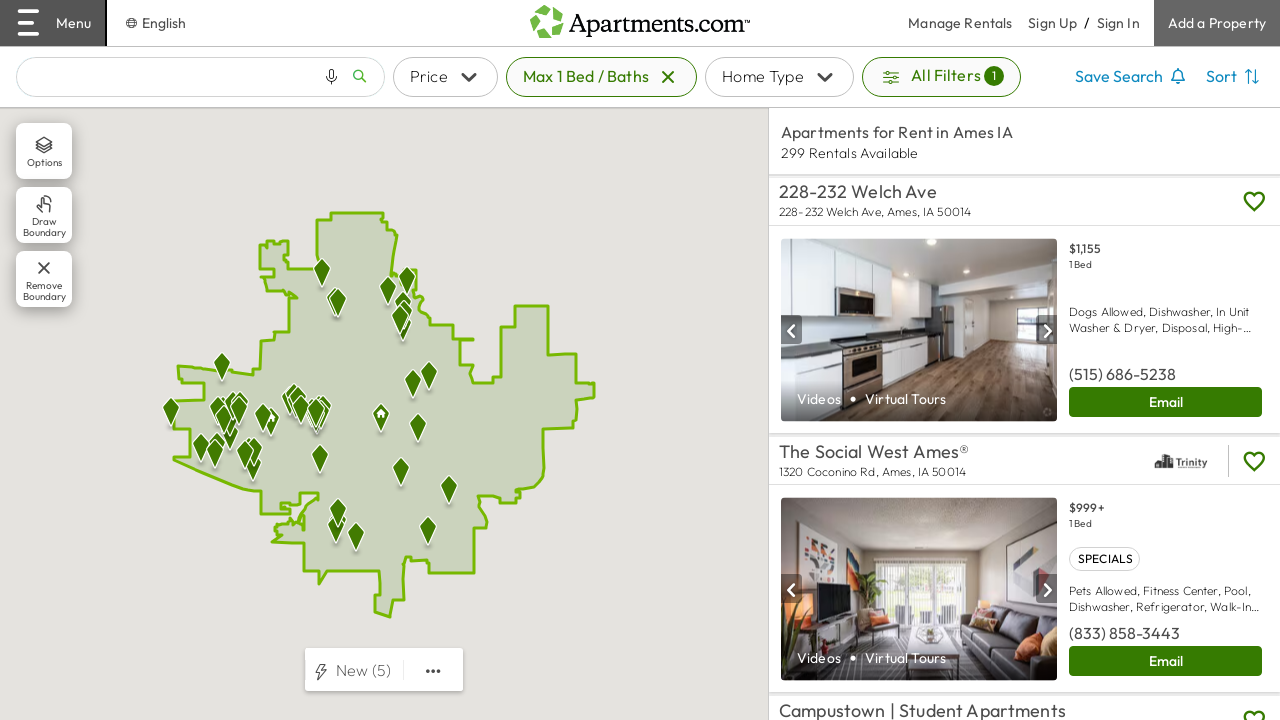

Apartment listings loaded successfully
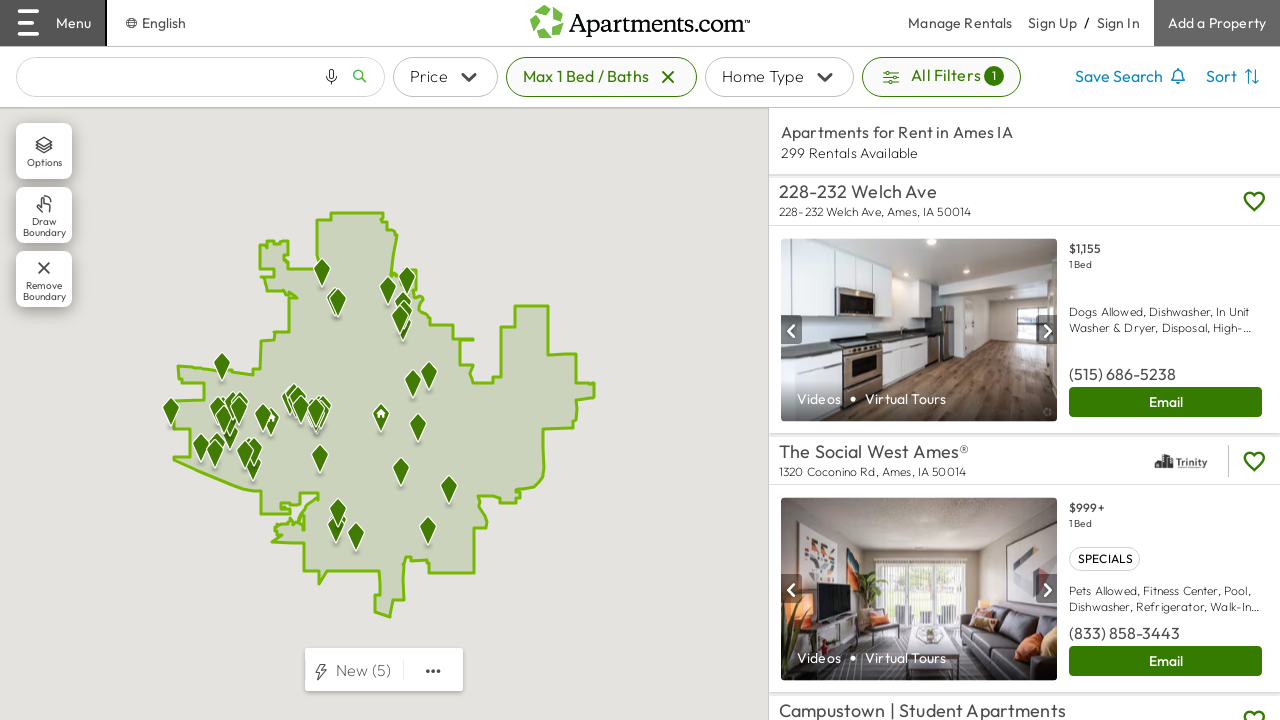

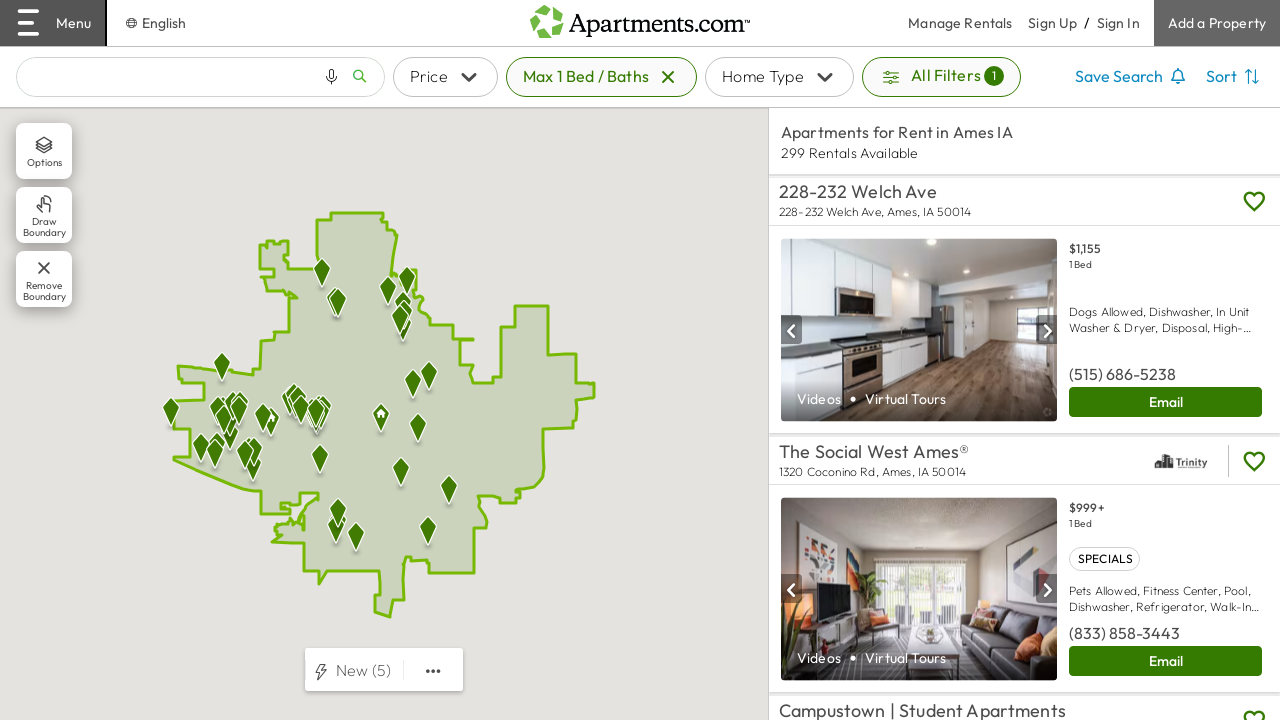